Tests multi-select dropdown functionality by selecting "Green" from the dropdown and then typing "Re" and tabbing to auto-complete another selection

Starting URL: https://demoqa.com/select-menu

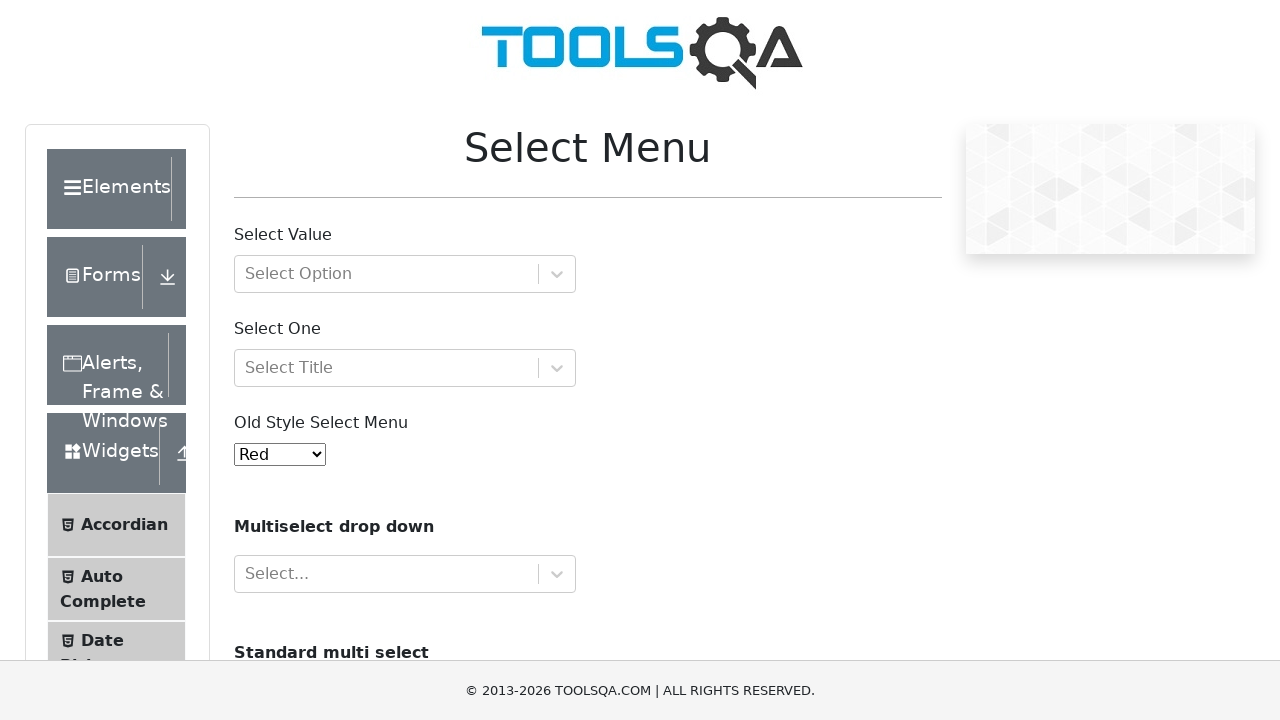

Typed 'Green' in multi-select input field on input#react-select-4-input
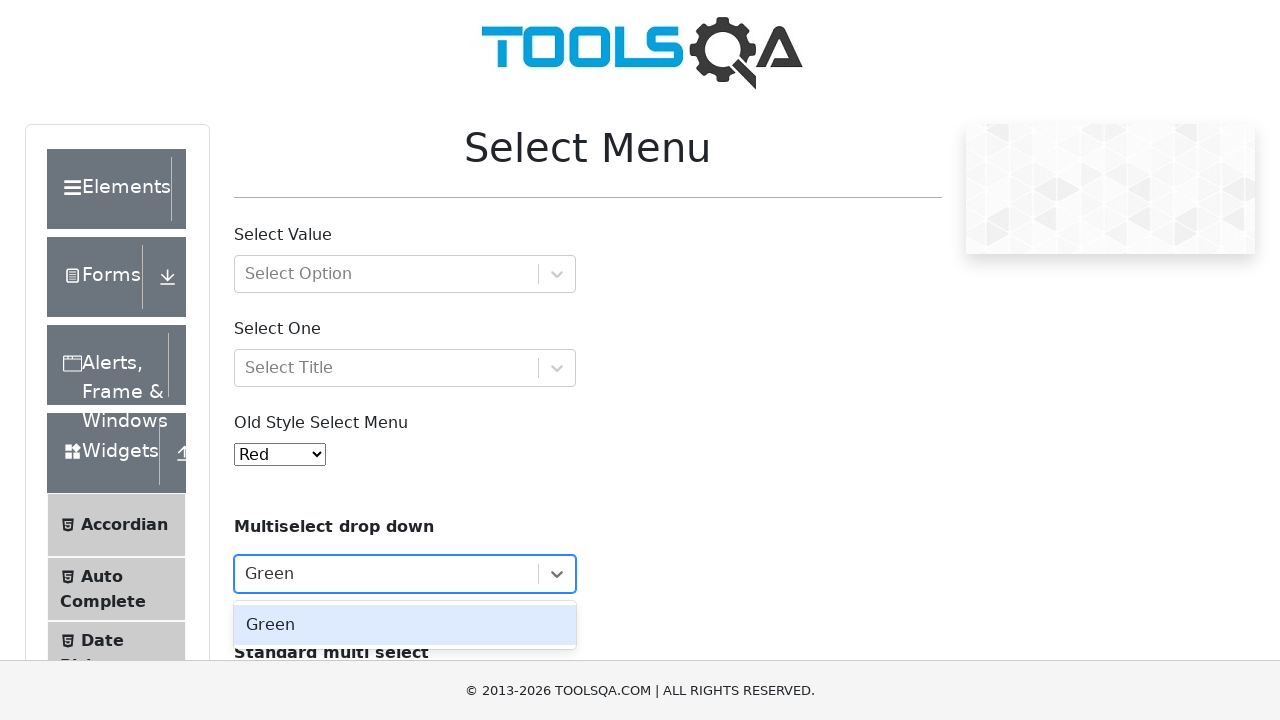

Pressed Enter to select 'Green' from dropdown on input#react-select-4-input
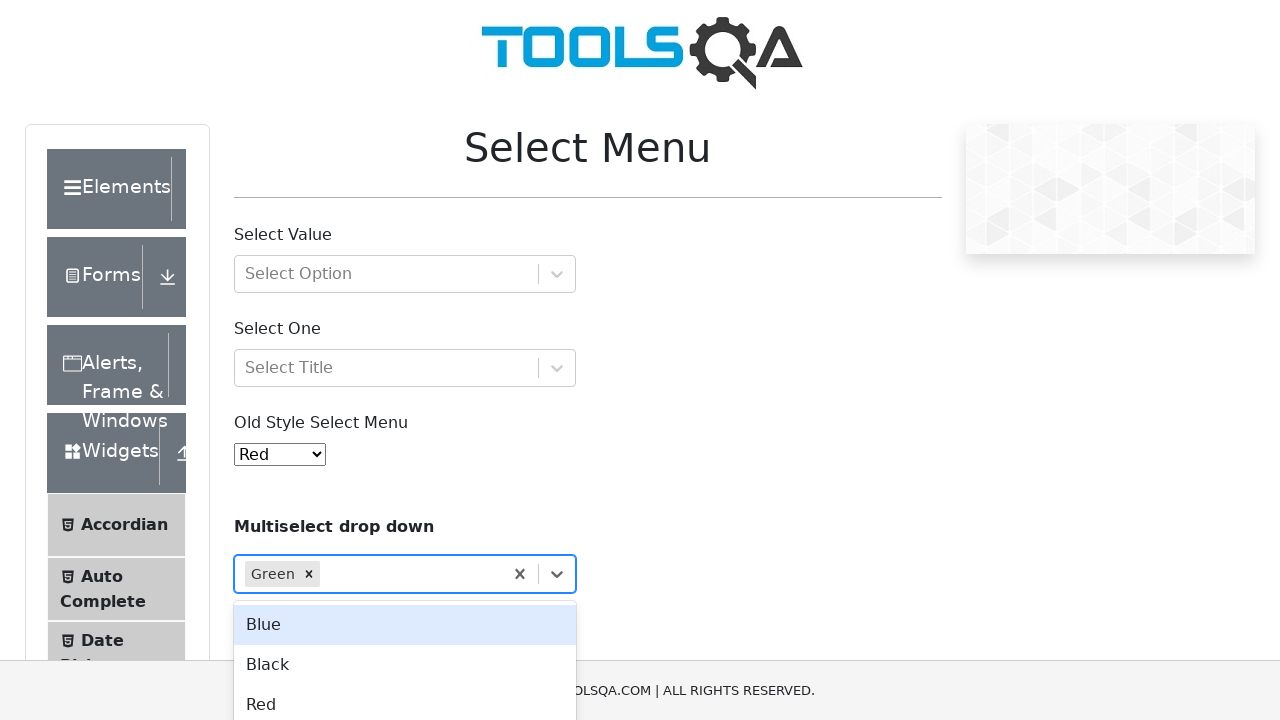

Waited 500ms for selection to register
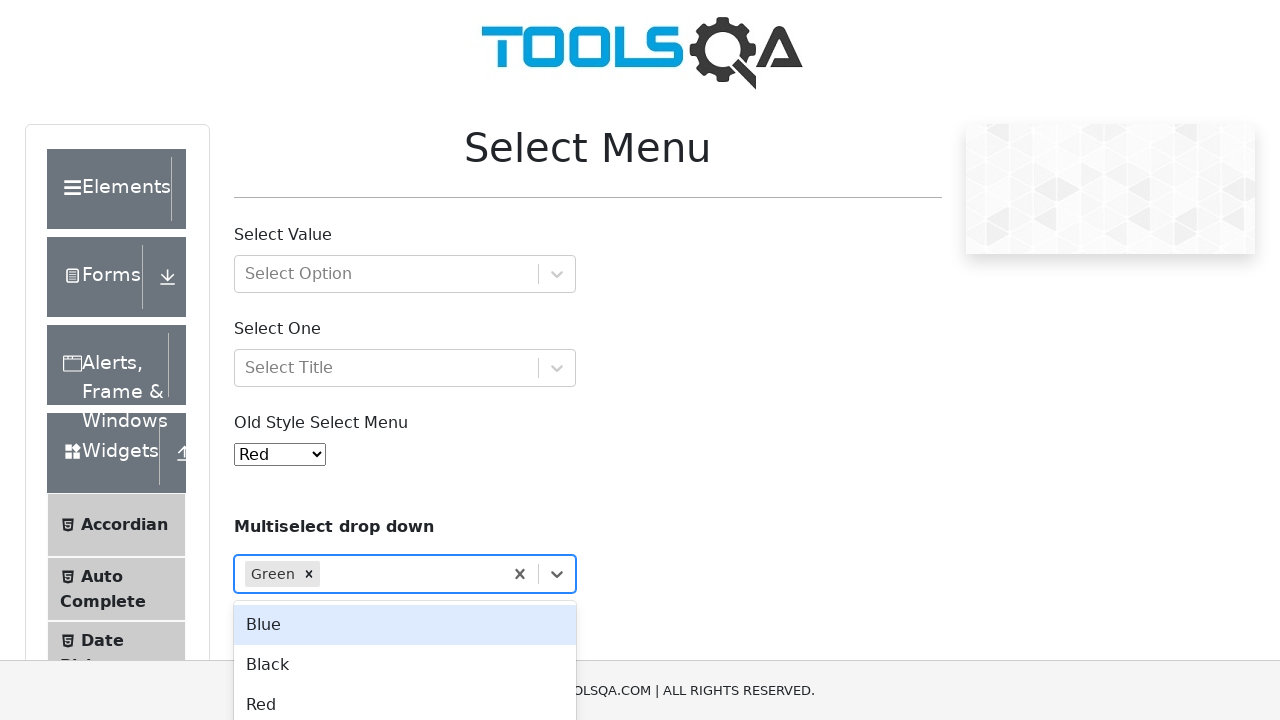

Typed 'Re' in multi-select input to filter options on input#react-select-4-input
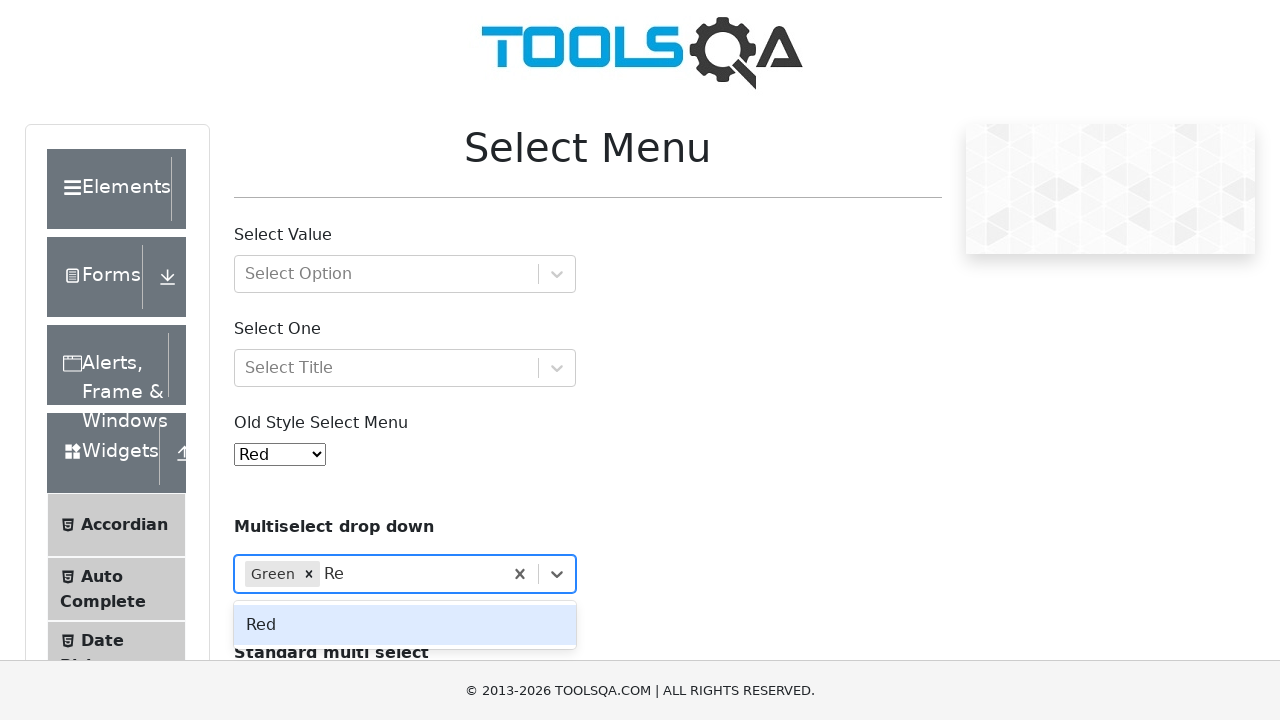

Pressed Tab to auto-complete and select filtered option on input#react-select-4-input
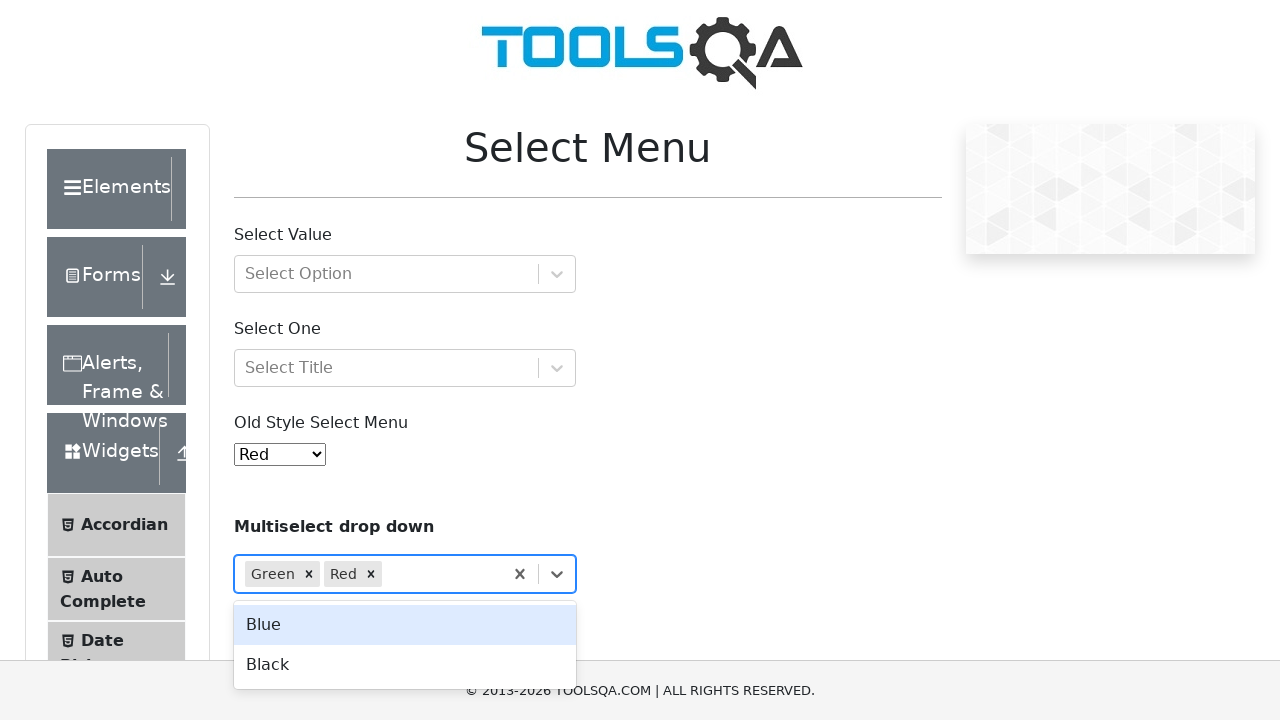

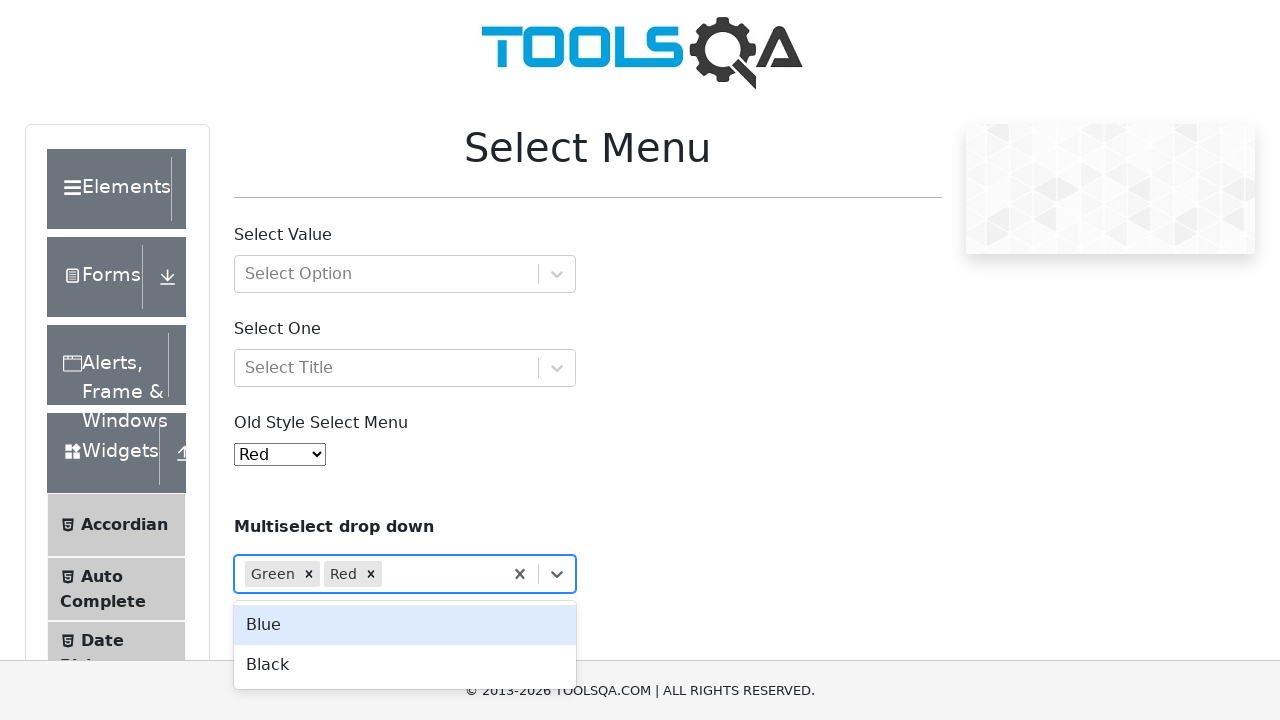